Tests JavaScript execution by clicking on a menu element using JavaScript executor and attempting to read input values

Starting URL: http://the-internet.herokuapp.com/jqueryui/menu#

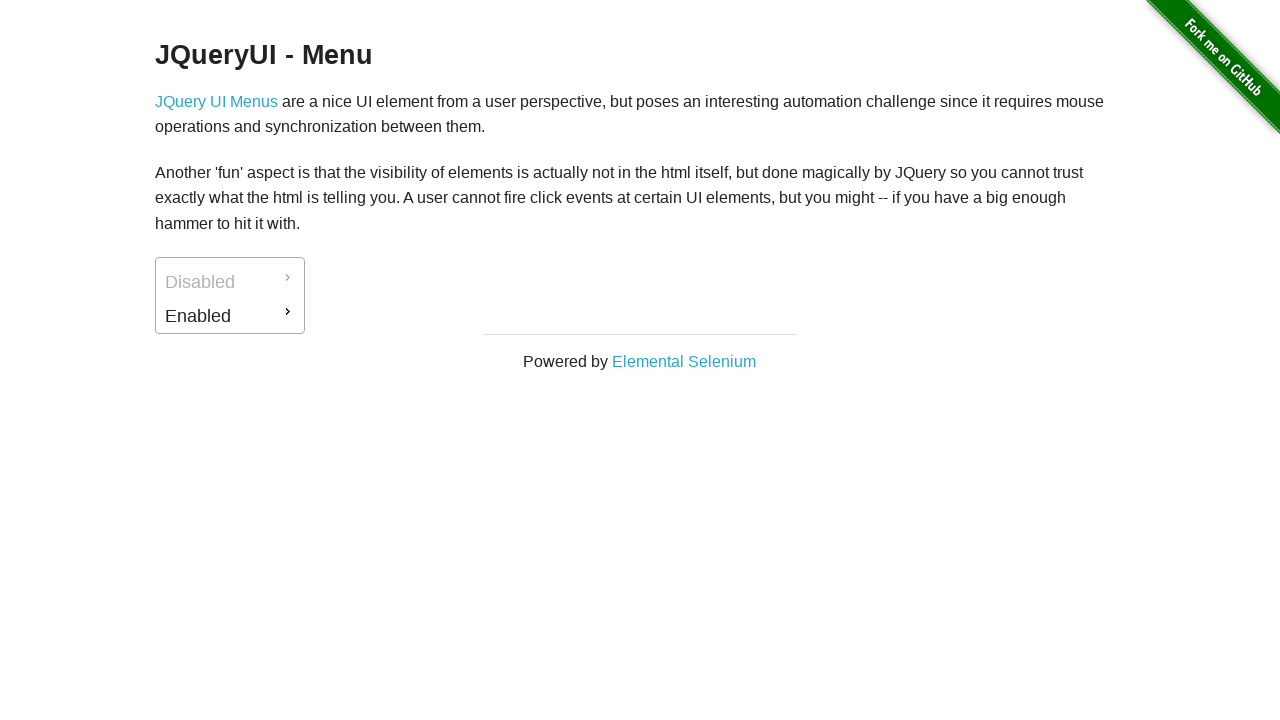

Clicked on menu element using JavaScript executor at (230, 316) on #ui-id-2
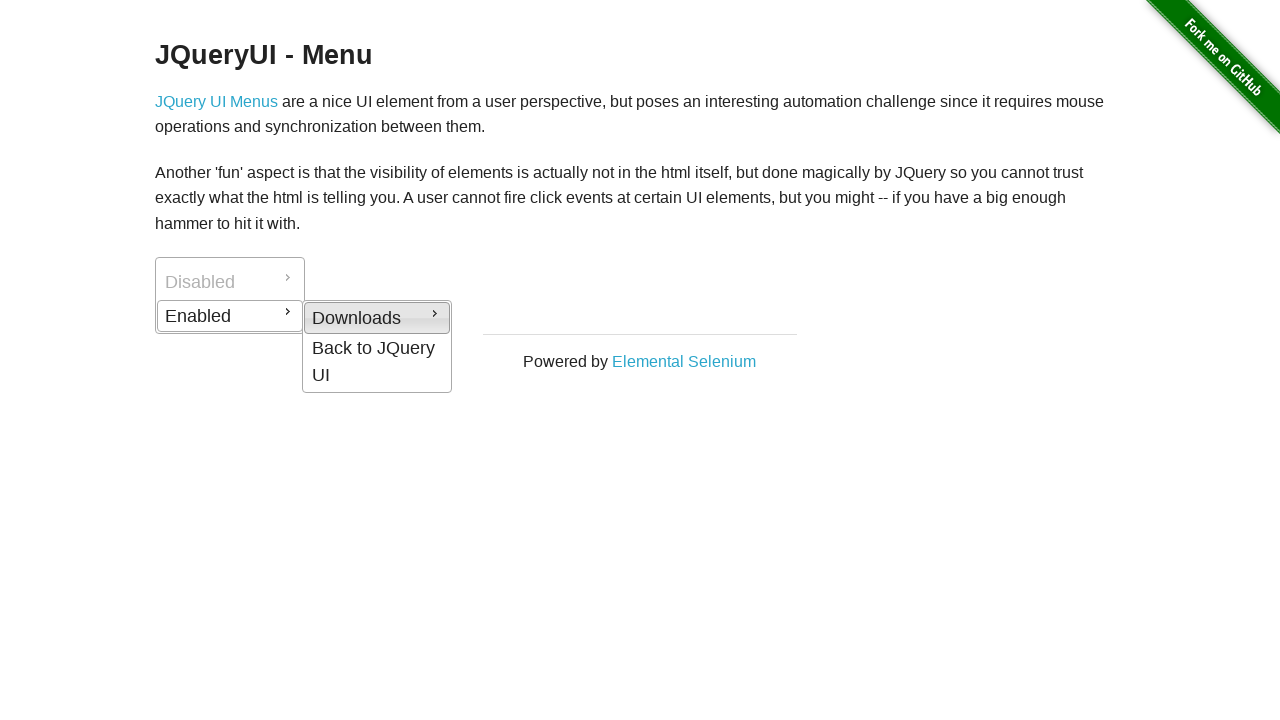

Waited for menu interaction to complete
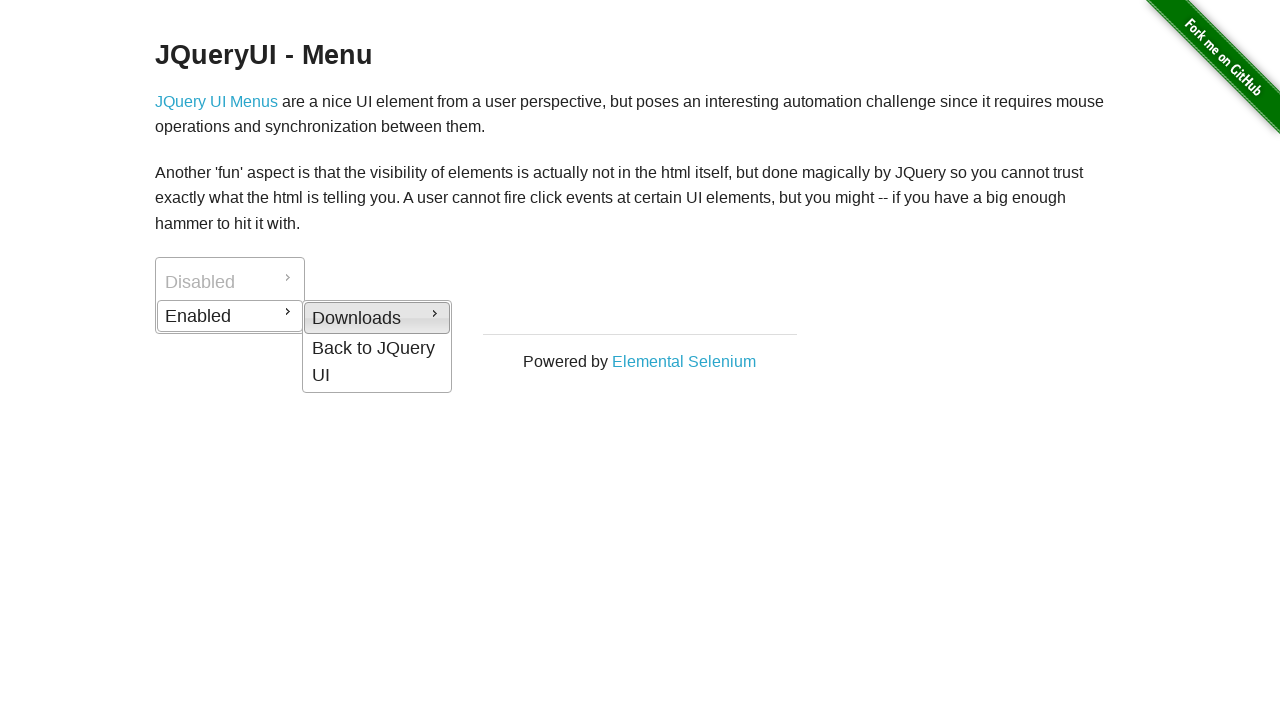

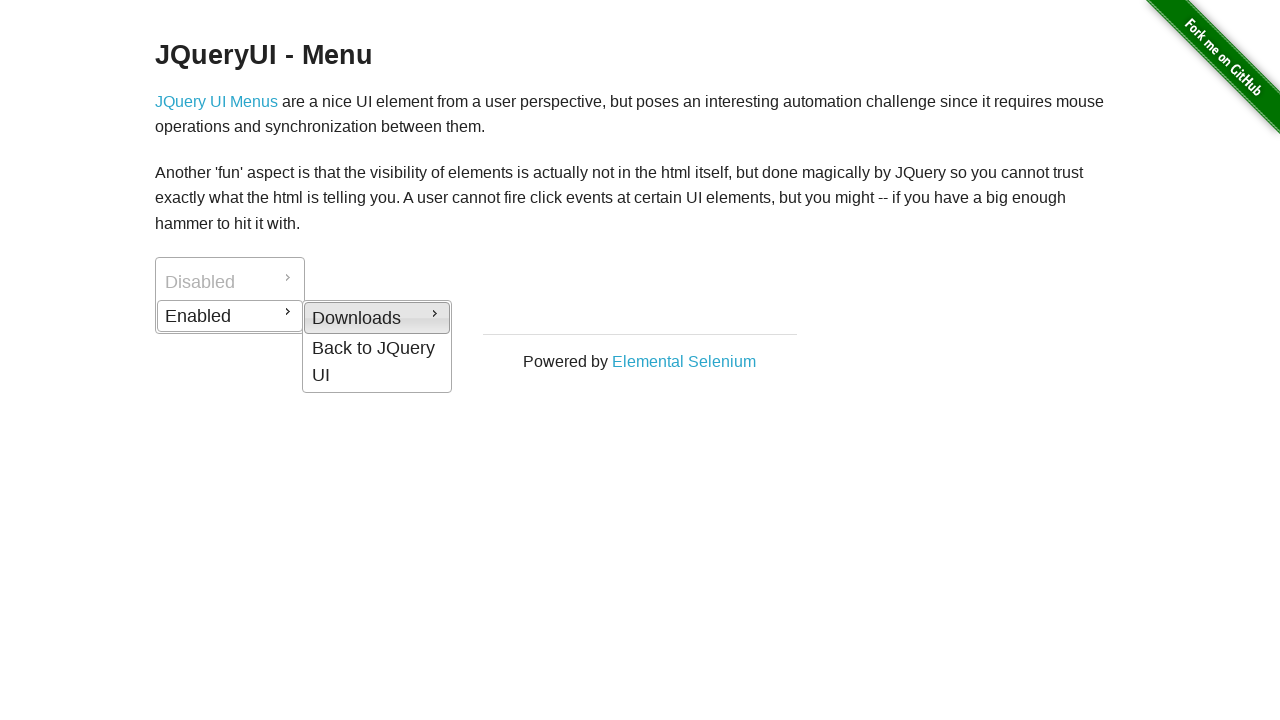